Tests alert popup handling by clicking a button that triggers an alert and accepting it

Starting URL: https://www.hyrtutorials.com/p/alertsdemo.html

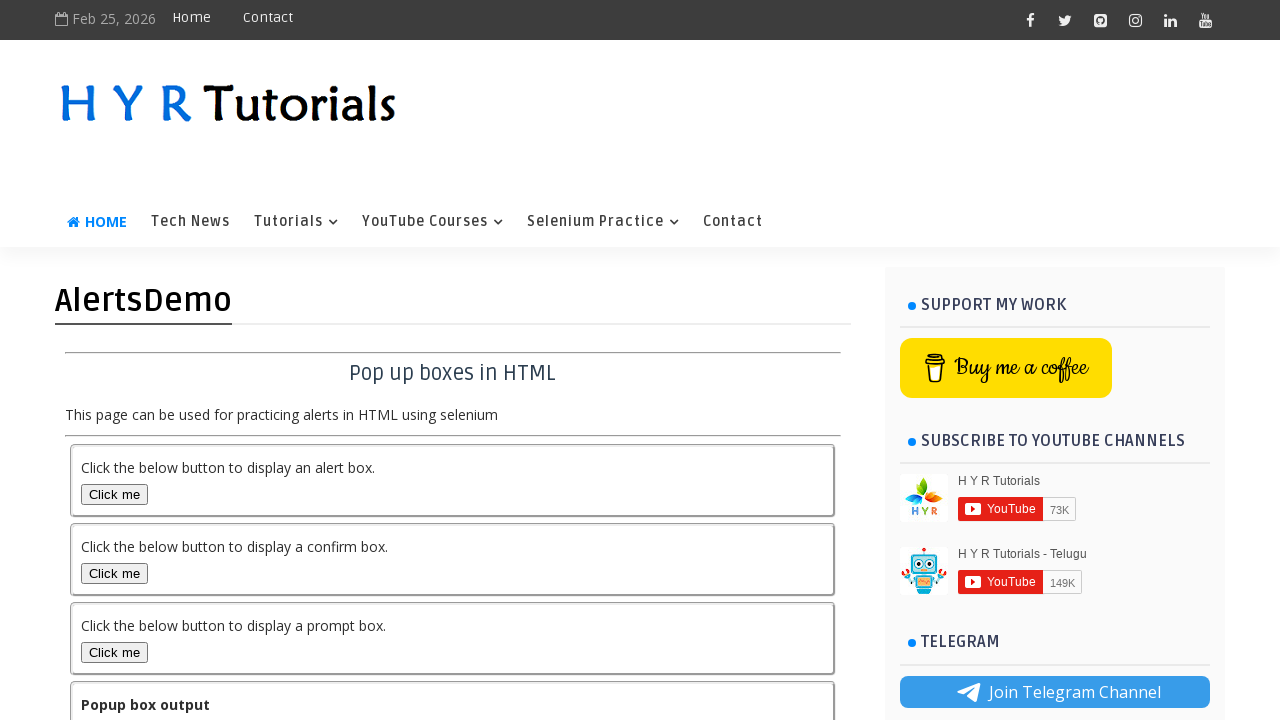

Navigated to alerts demo page
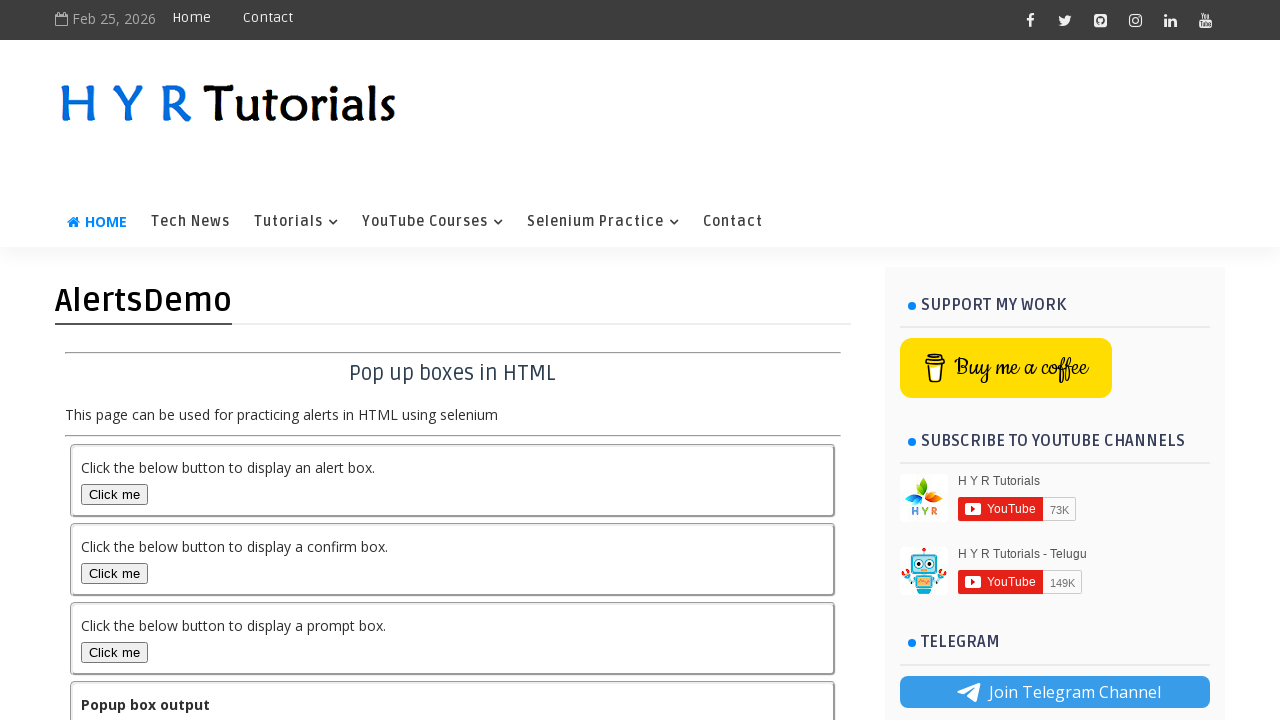

Clicked button to trigger alert popup at (114, 494) on button#alertBox
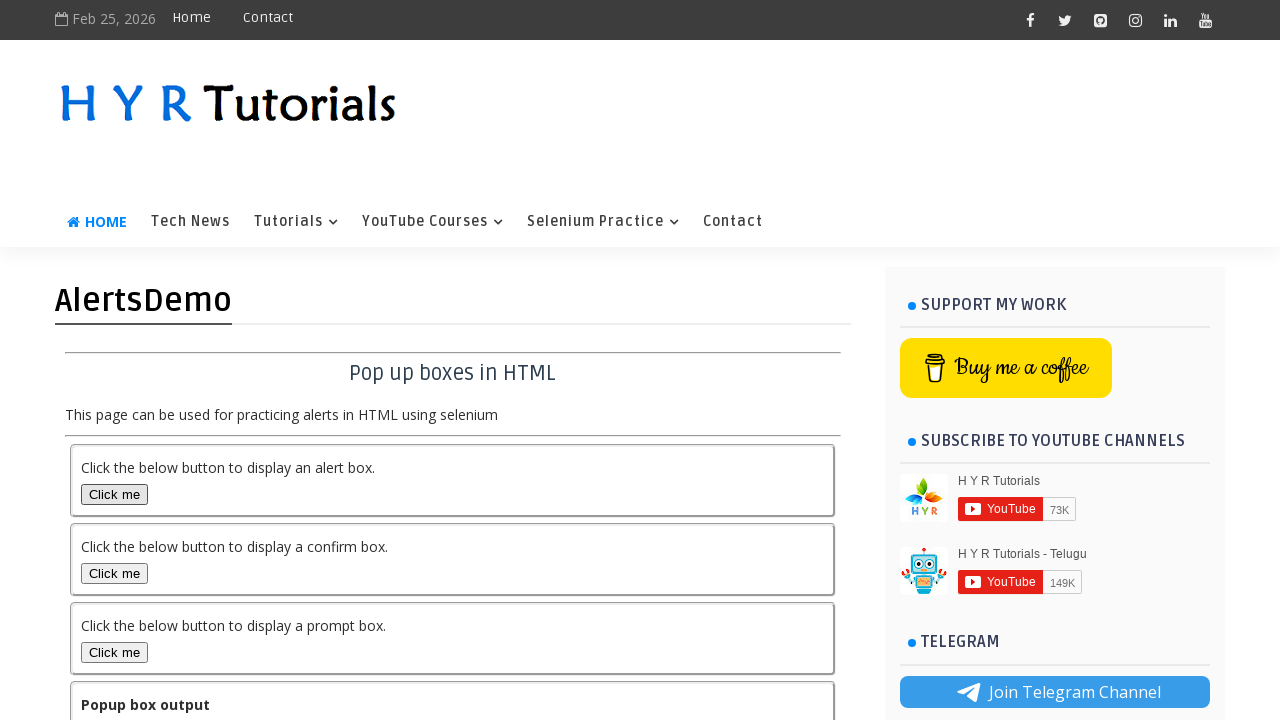

Alert popup accepted
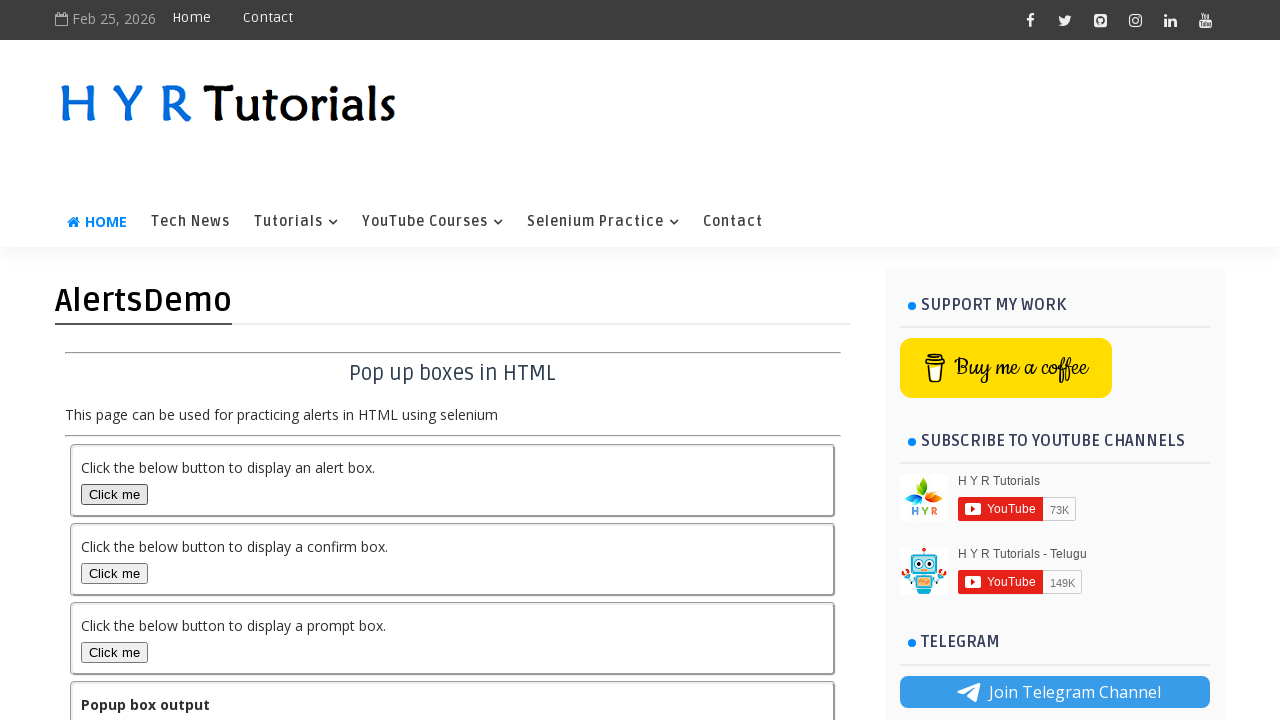

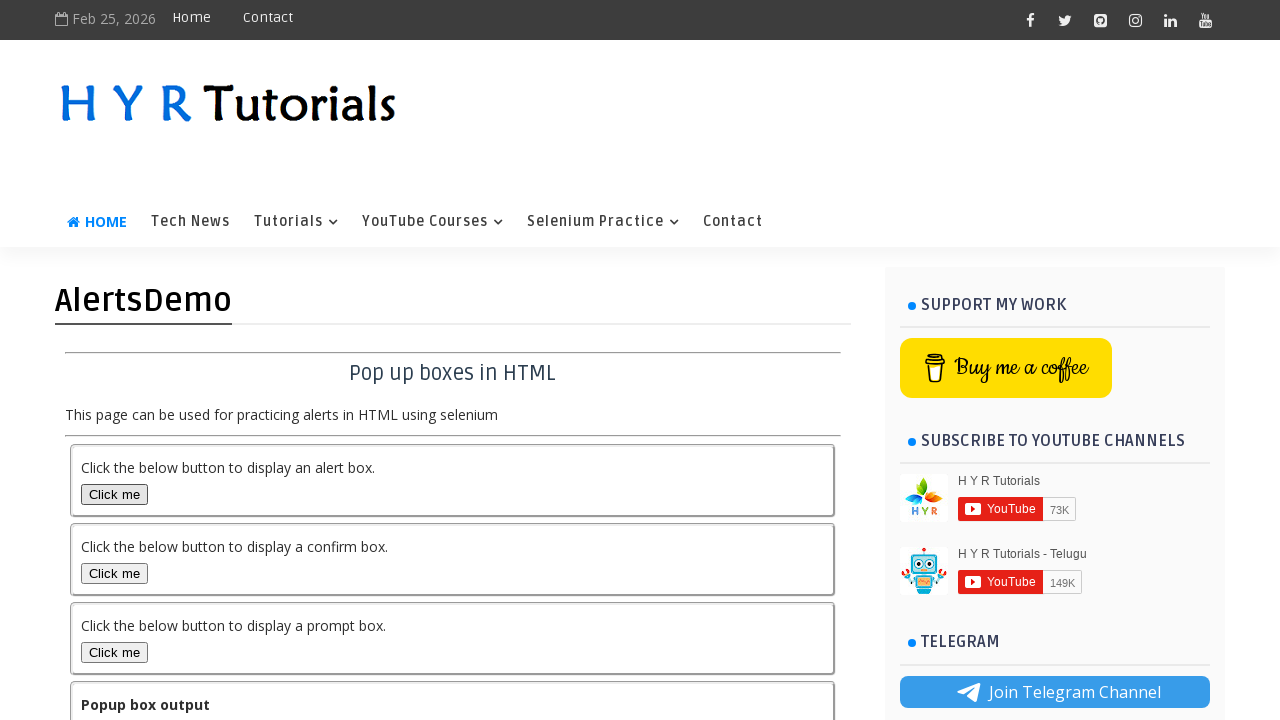